Tests hover functionality by hovering over an avatar image and verifying that the caption/additional user information becomes visible.

Starting URL: http://the-internet.herokuapp.com/hovers

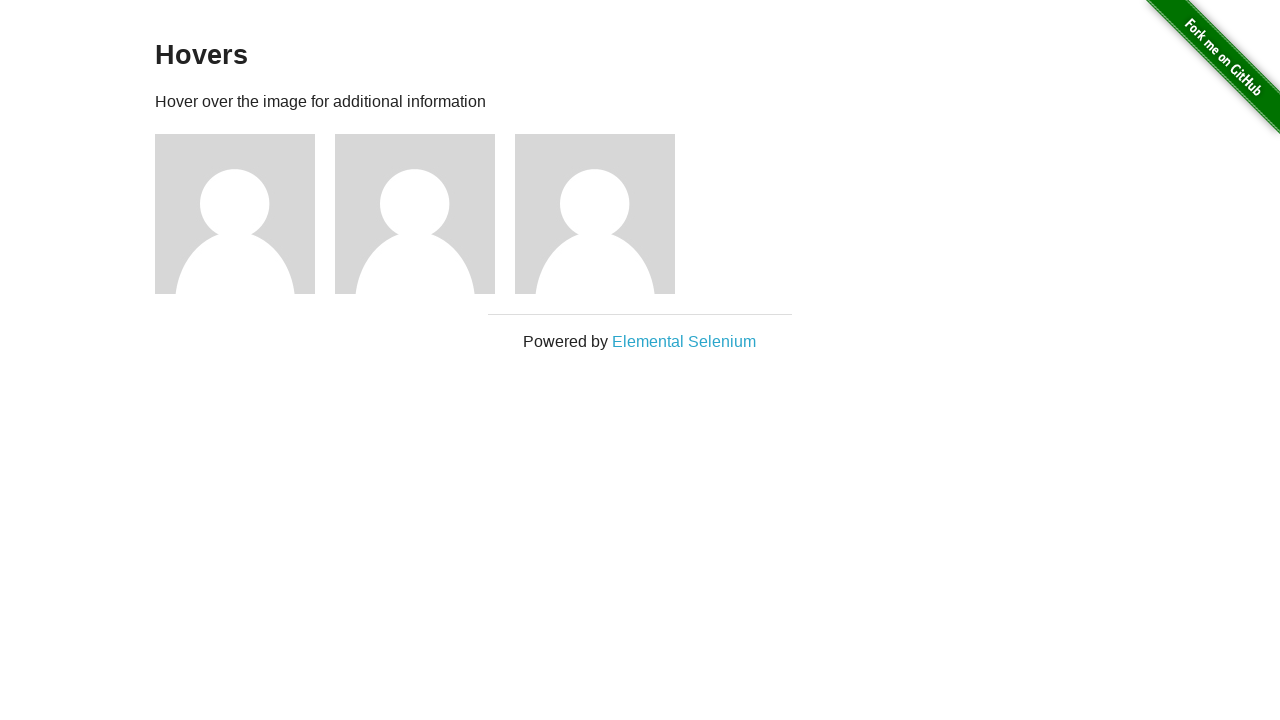

Located the first avatar figure element
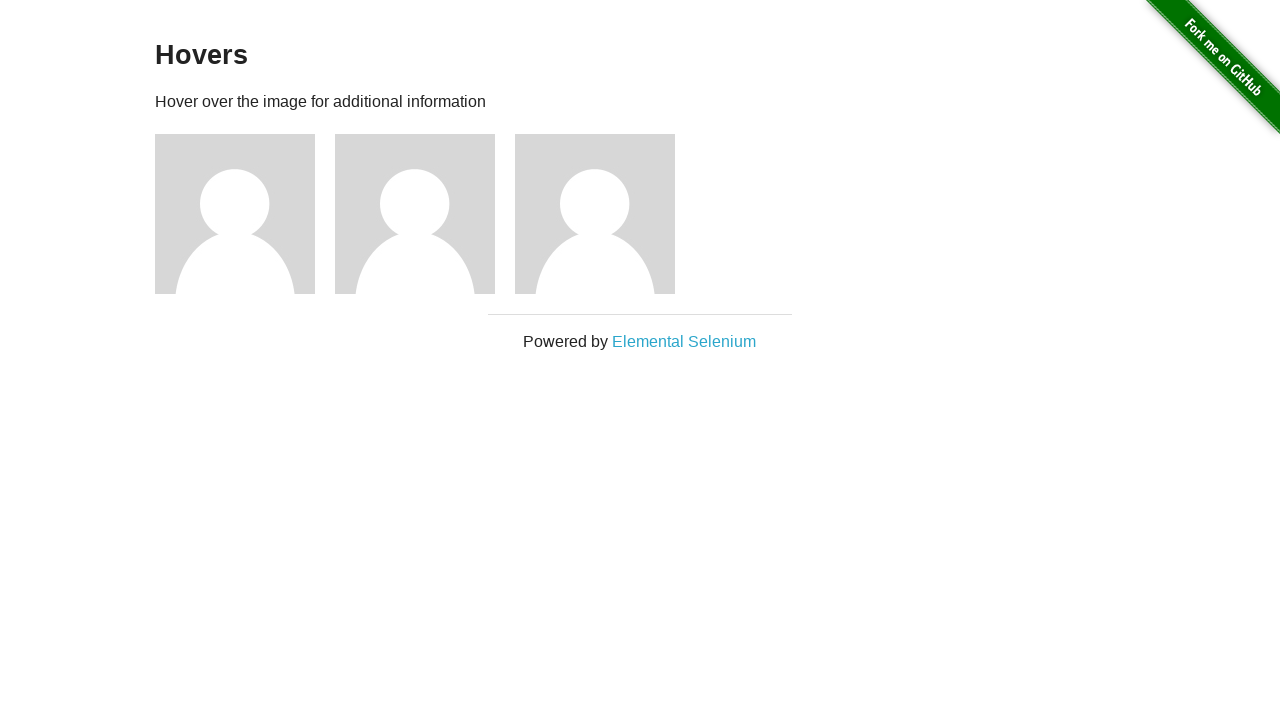

Hovered over the avatar image at (245, 214) on .figure >> nth=0
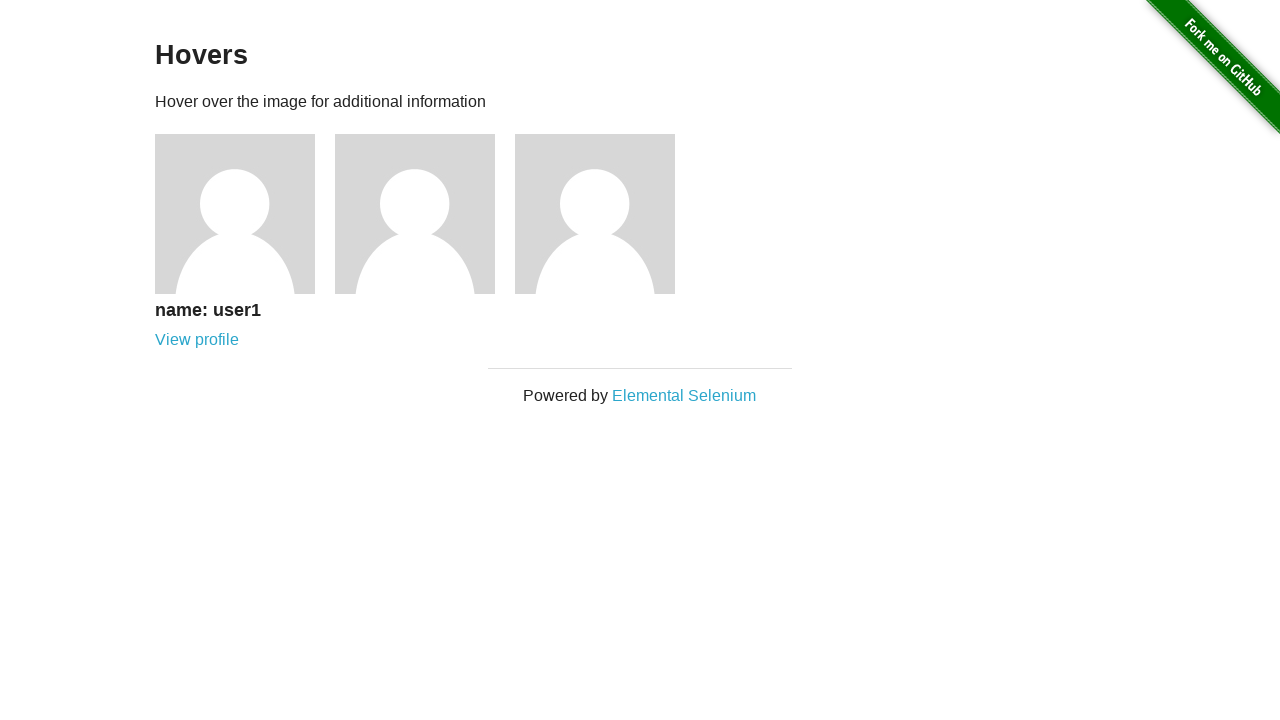

Located the caption element
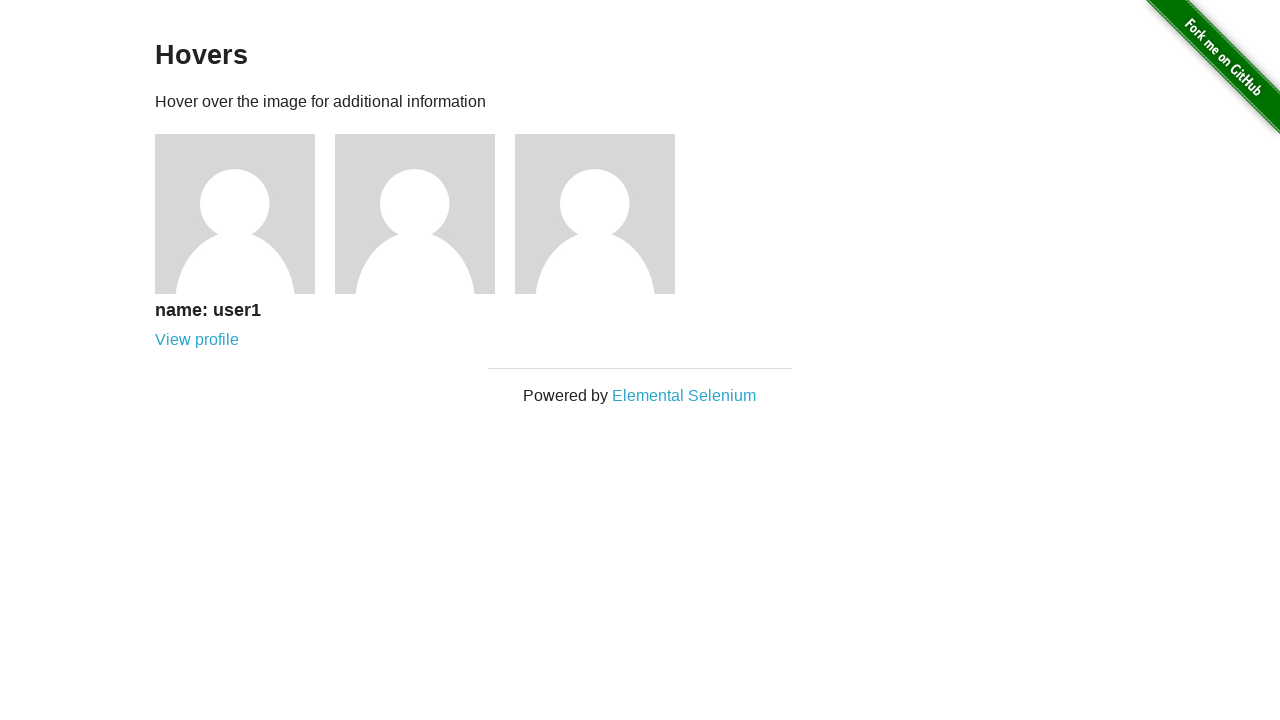

Verified that the caption is visible on hover
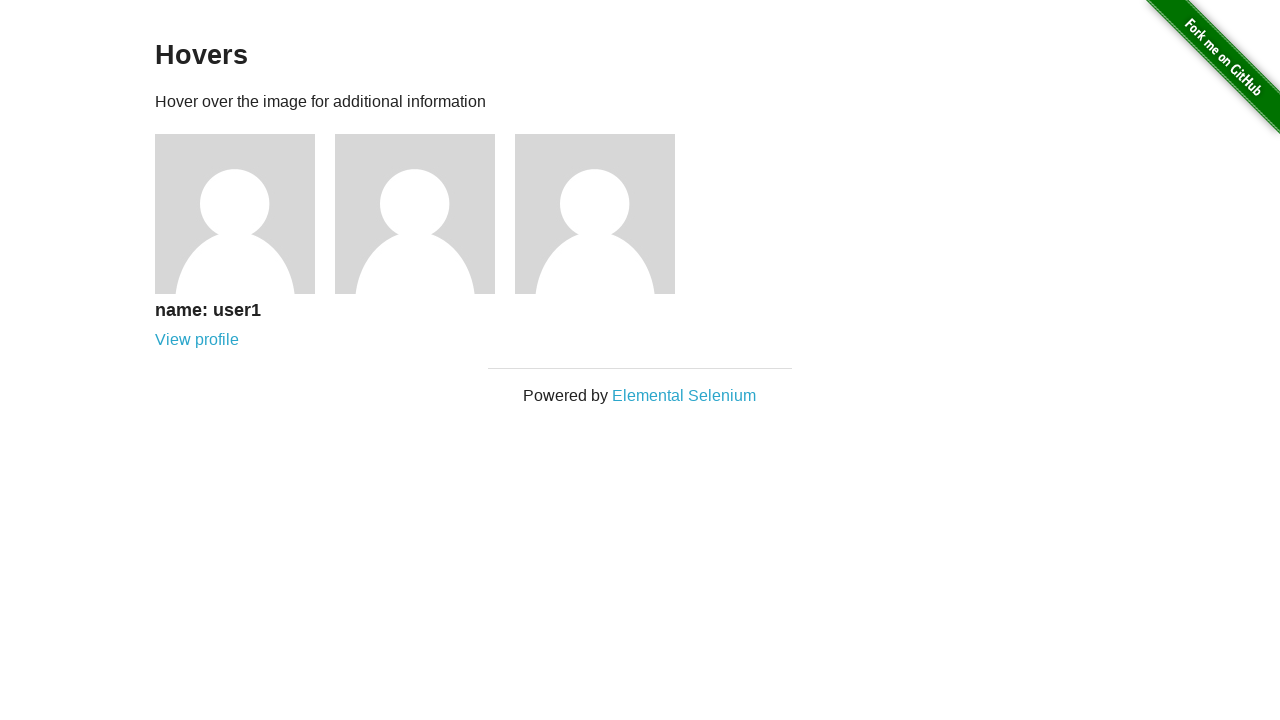

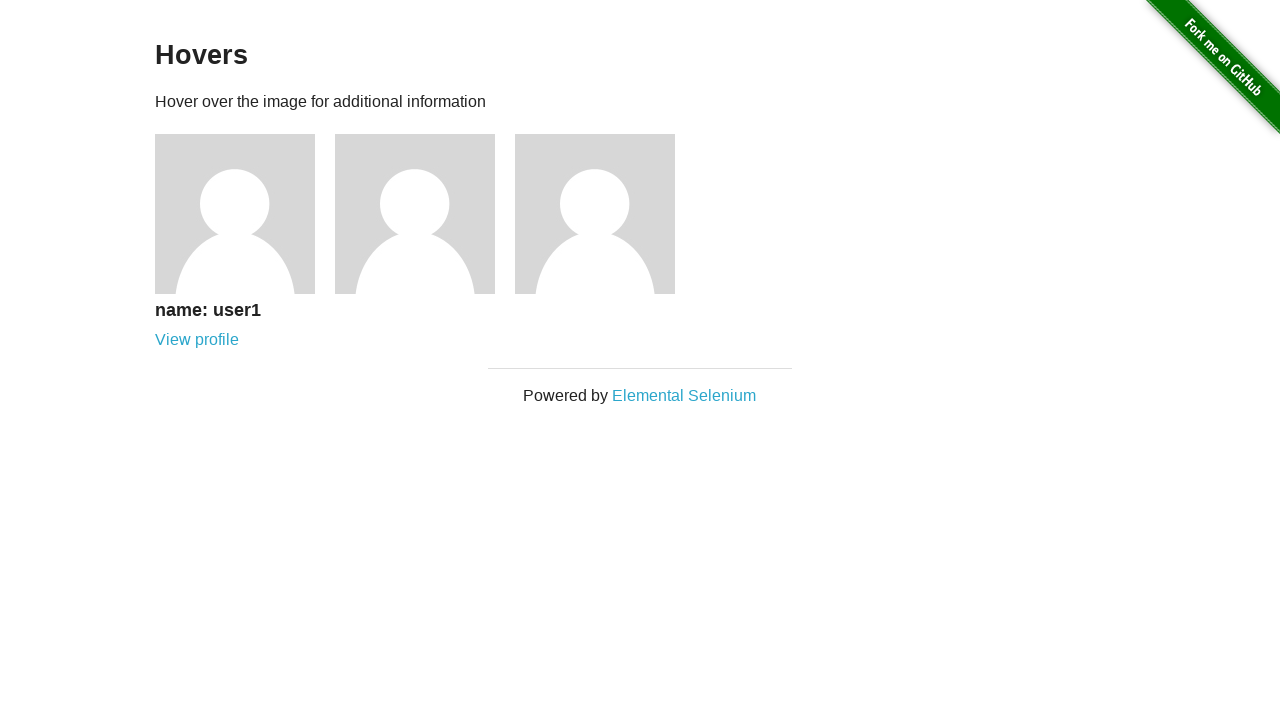